Tests navigation on a blog page by finding and clicking the "Blogger" link to verify link functionality.

Starting URL: http://omayo.blogspot.com/

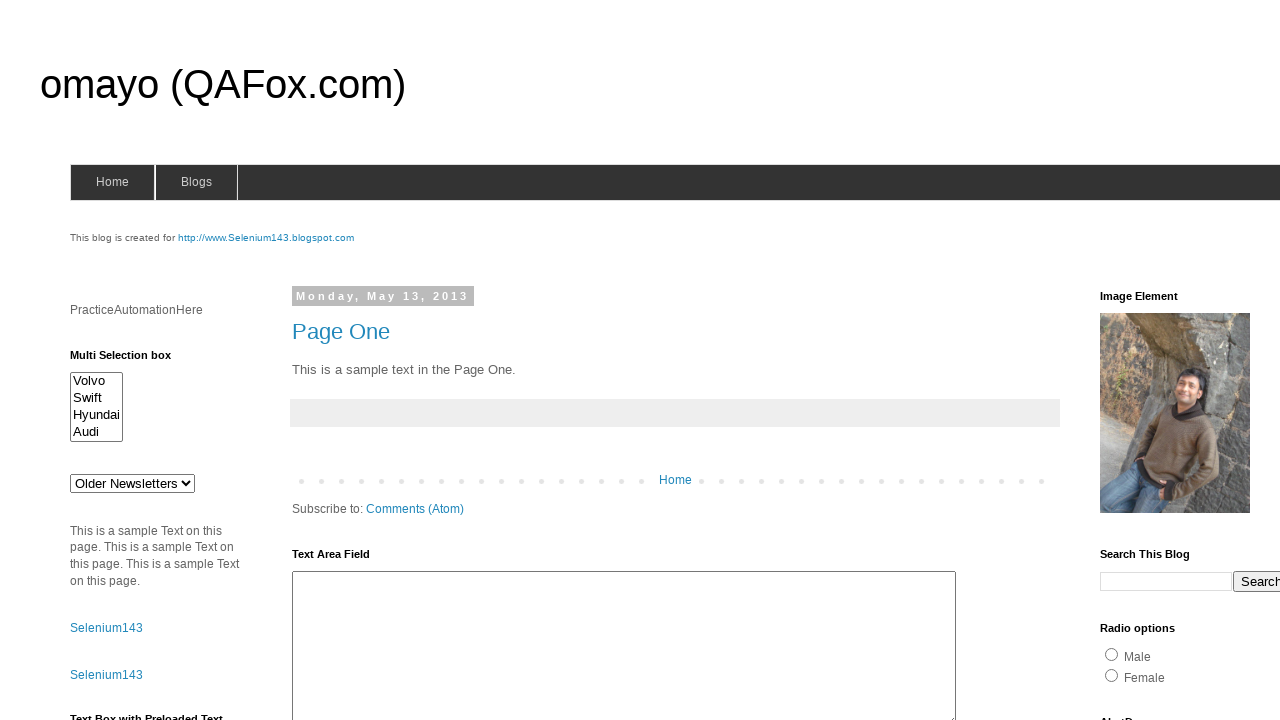

Clicked the 'Blogger' link to navigate at (753, 673) on xpath=//a[text()='Blogger']
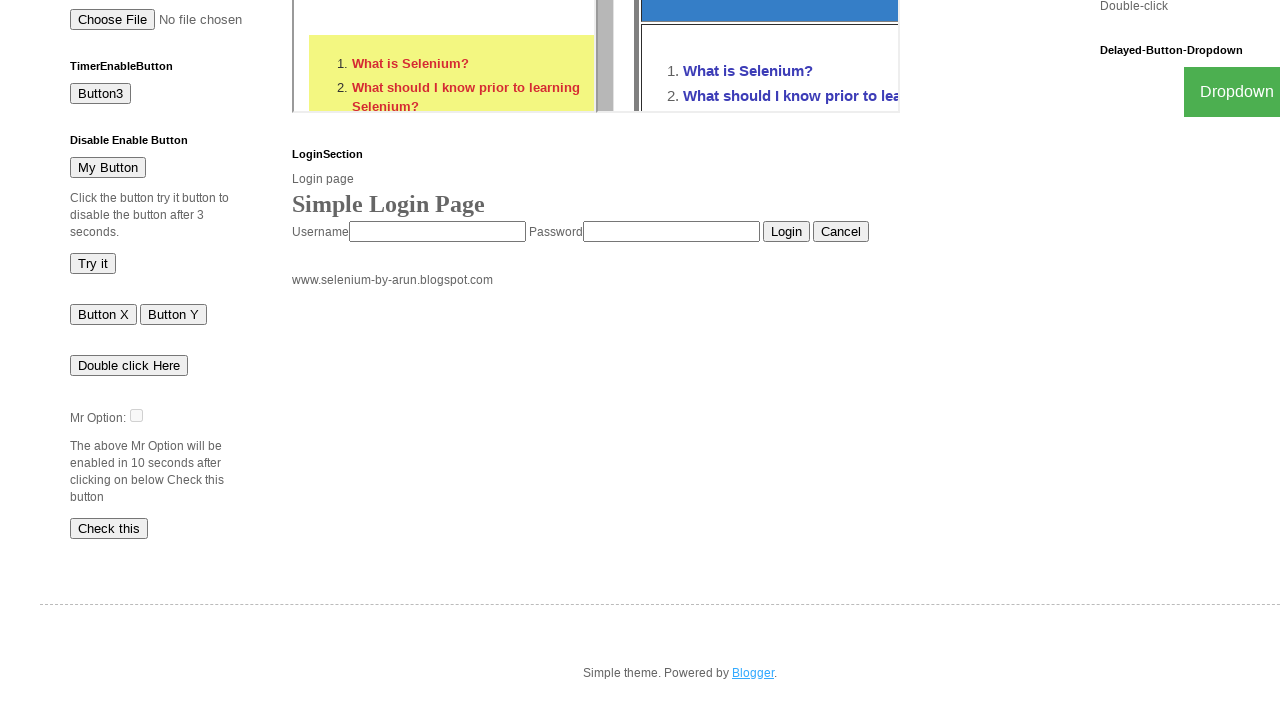

Navigation completed and page loaded
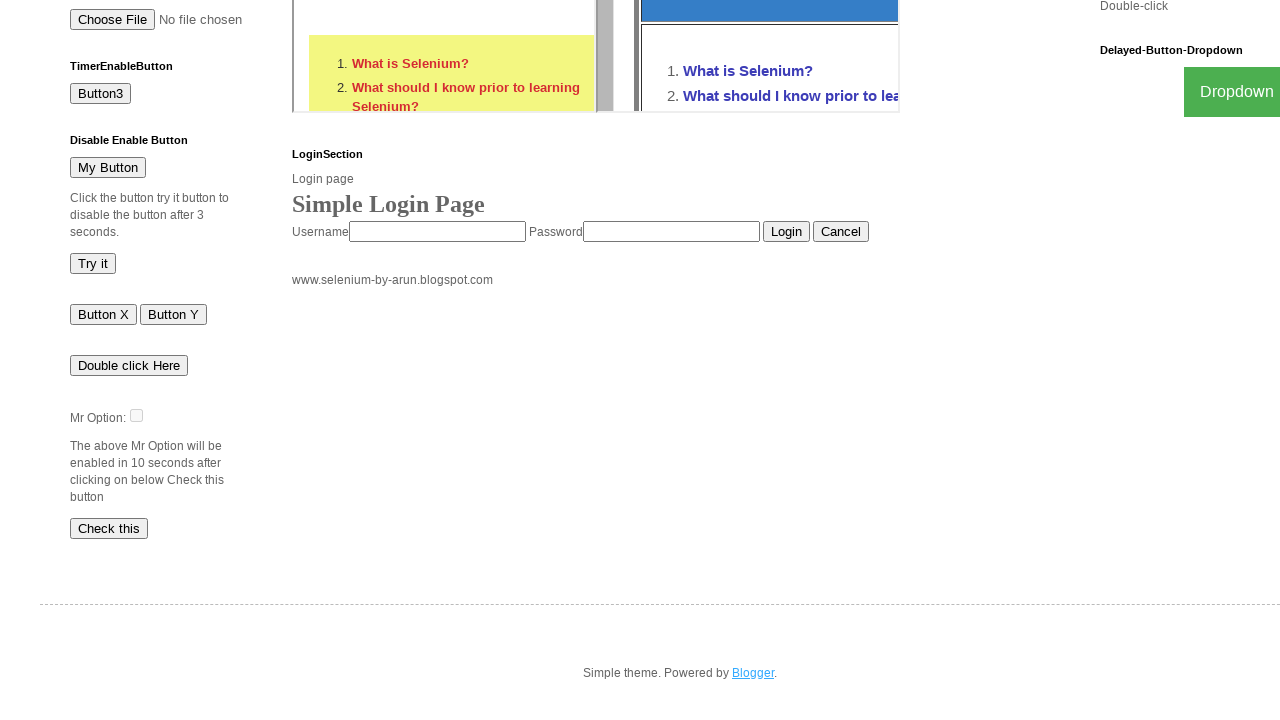

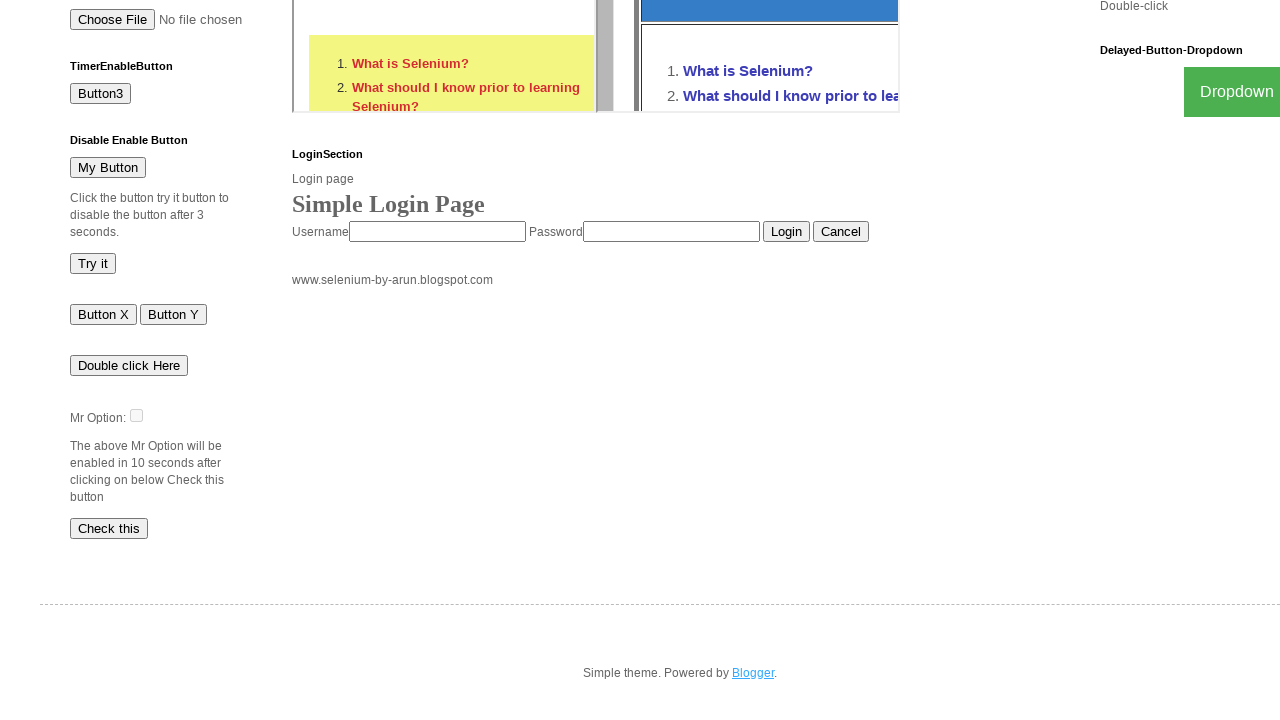